Tests subtraction functionality on an online calculator by subtracting a negative number in parentheses from a positive number

Starting URL: http://web2.0calc.com

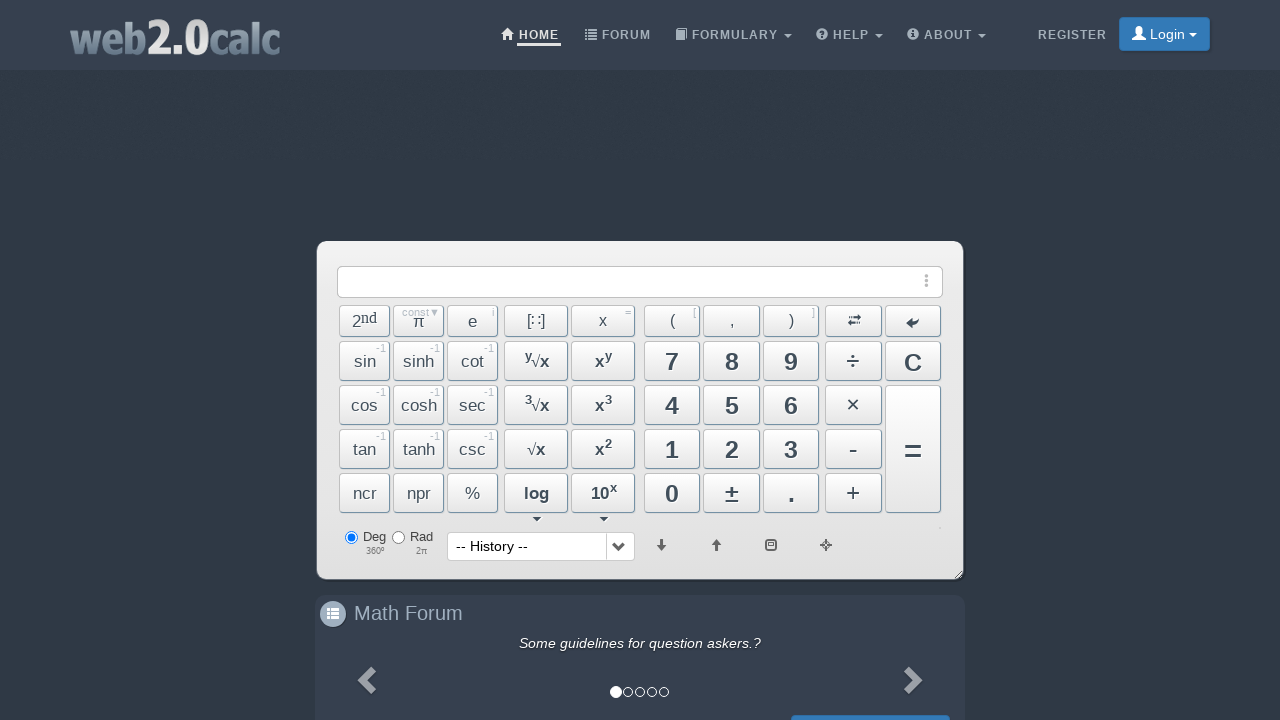

Clicked button 2 to start entering first number at (732, 449) on #Btn2
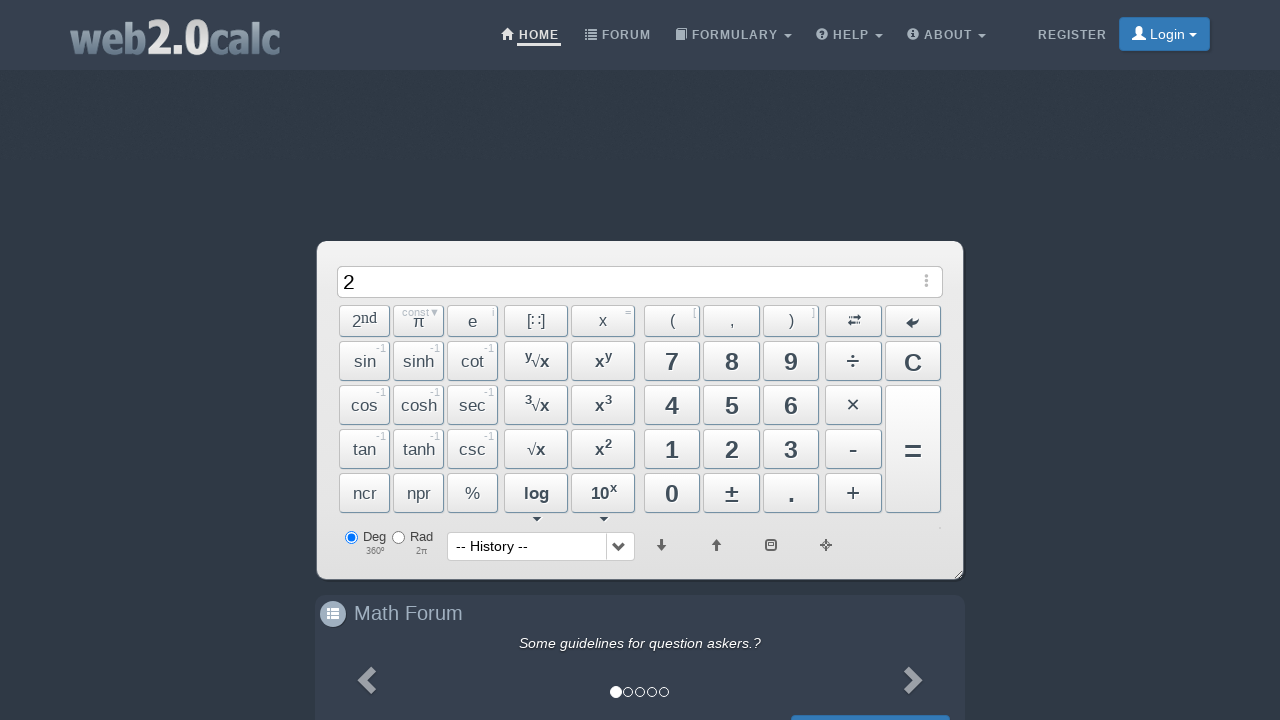

Clicked button 3 at (791, 449) on #Btn3
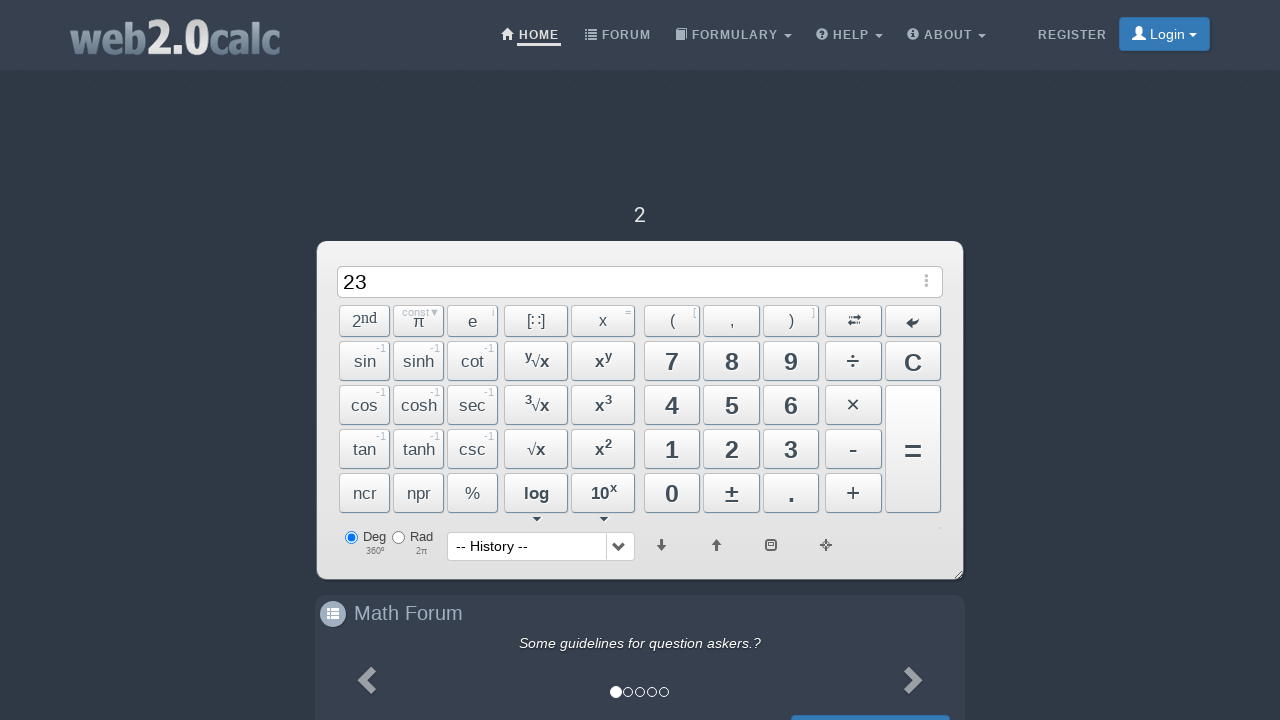

Clicked button 4 at (672, 405) on #Btn4
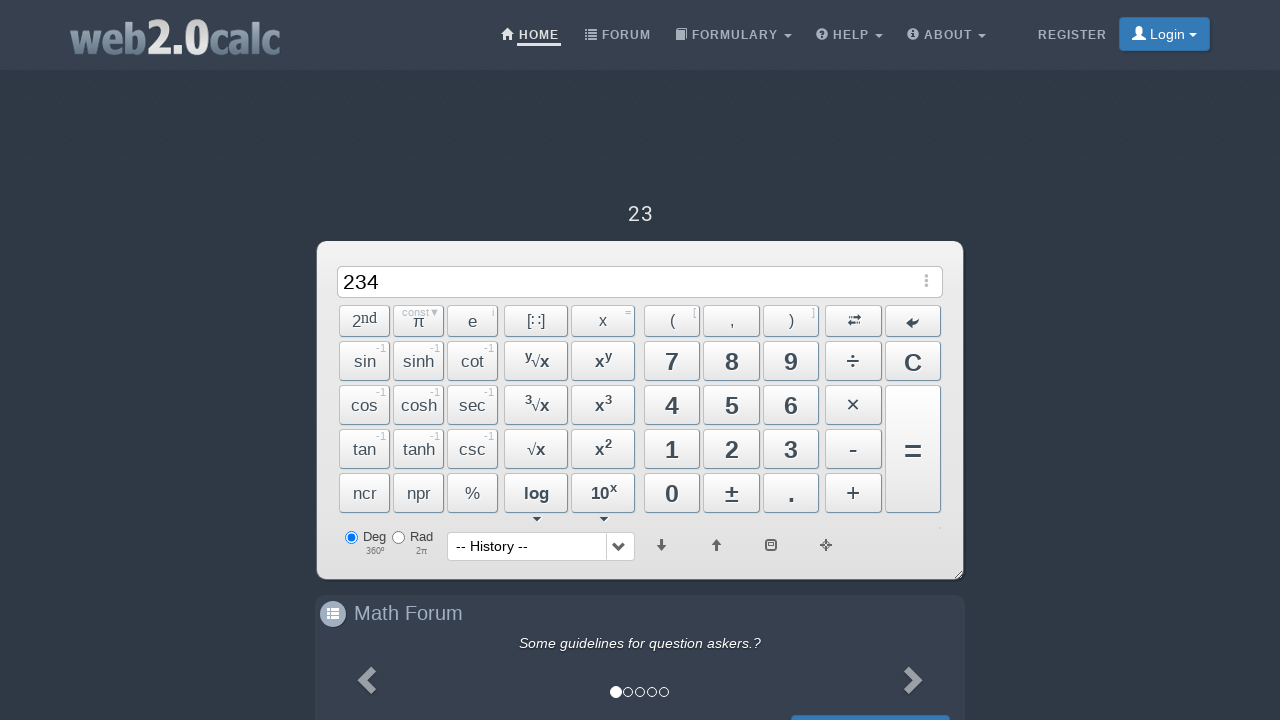

Clicked button 8 at (732, 361) on #Btn8
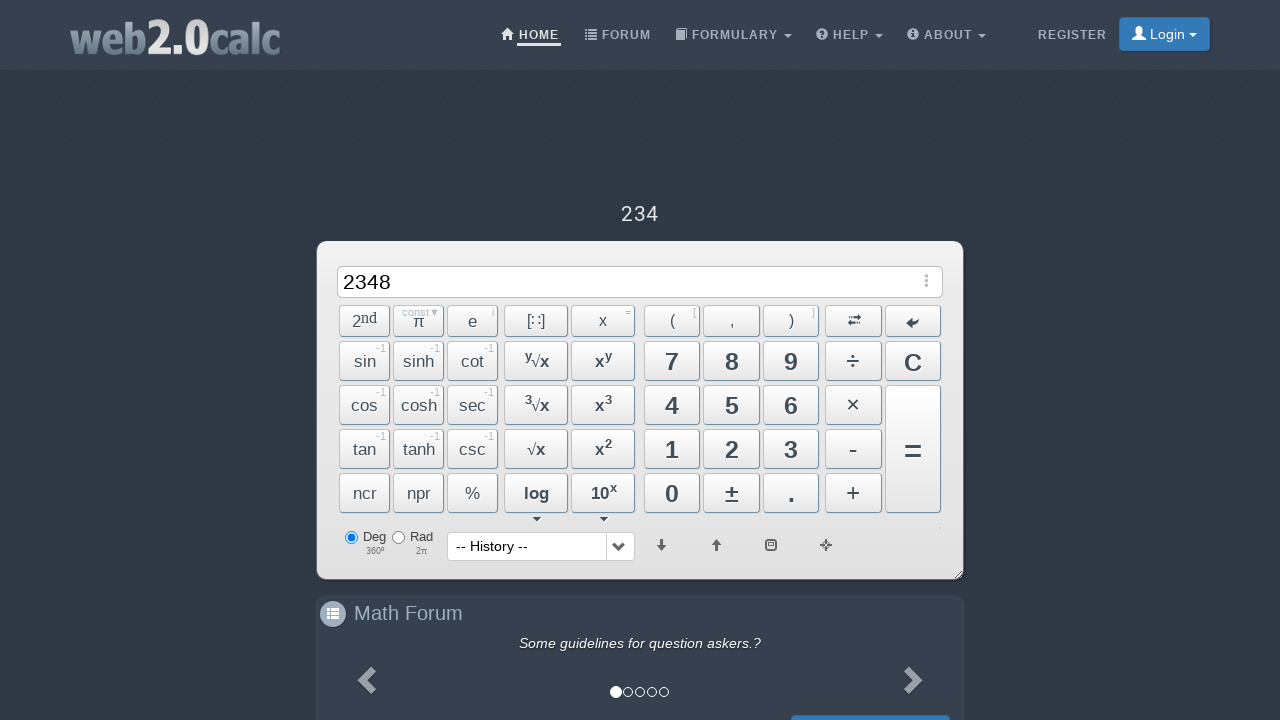

Clicked button 2 at (732, 449) on #Btn2
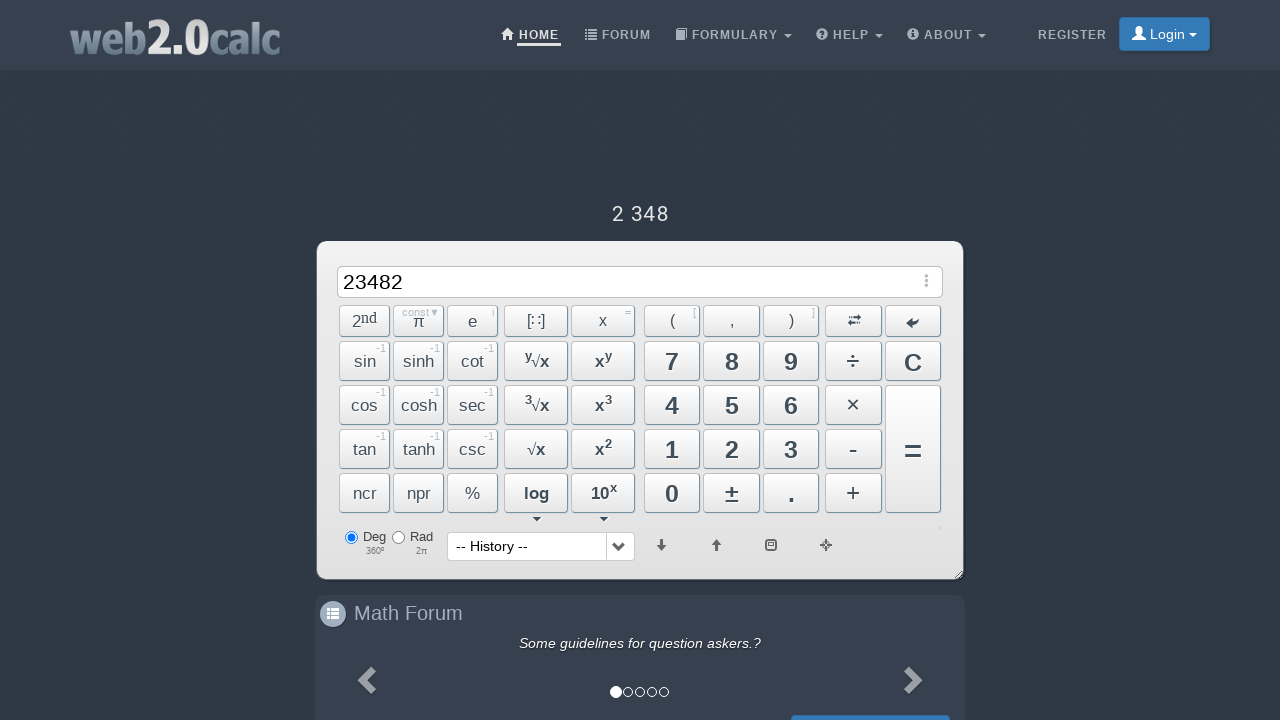

Clicked button 3 to complete entering 234823 at (791, 449) on #Btn3
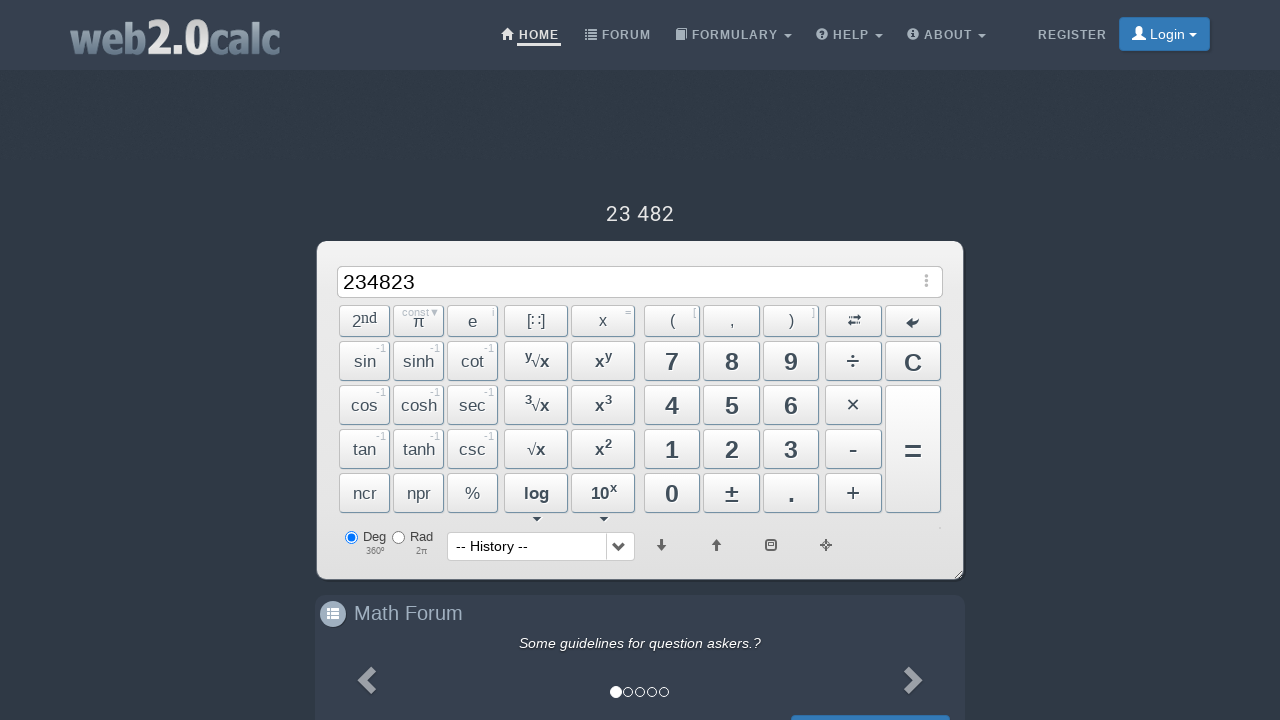

Clicked minus operator at (853, 449) on #BtnMinus
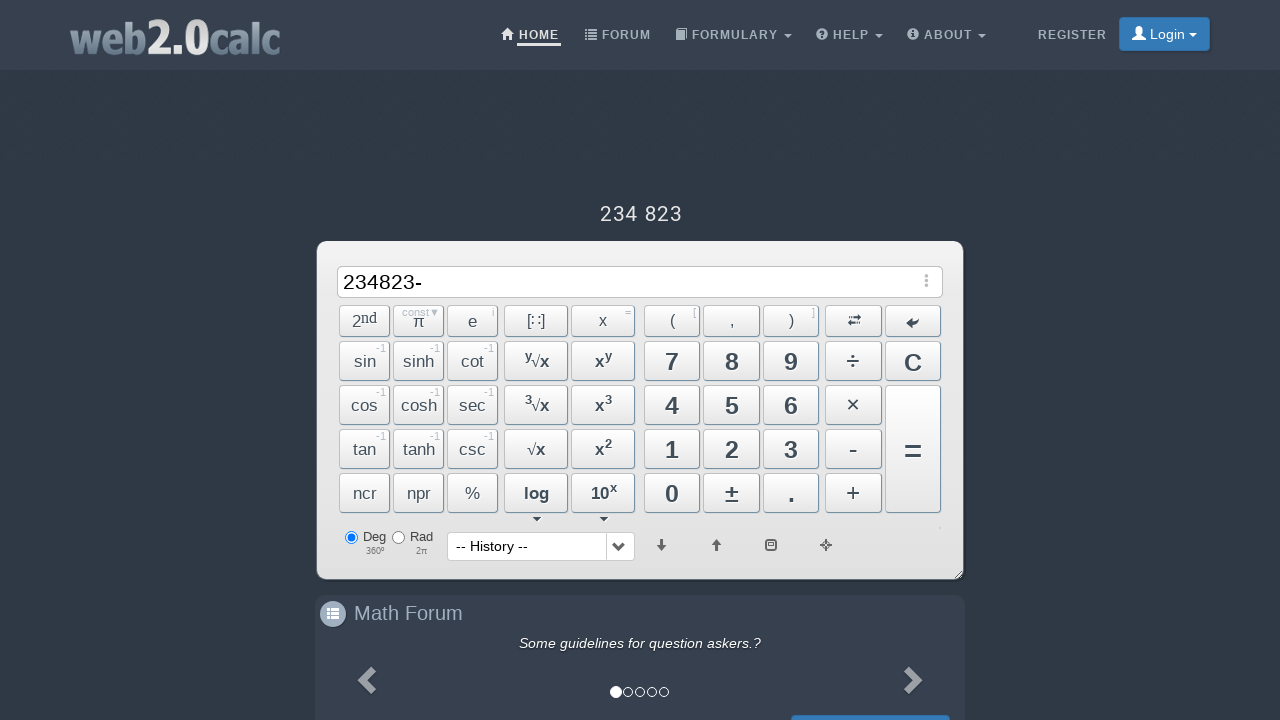

Clicked left parenthesis at (672, 321) on #BtnParanL
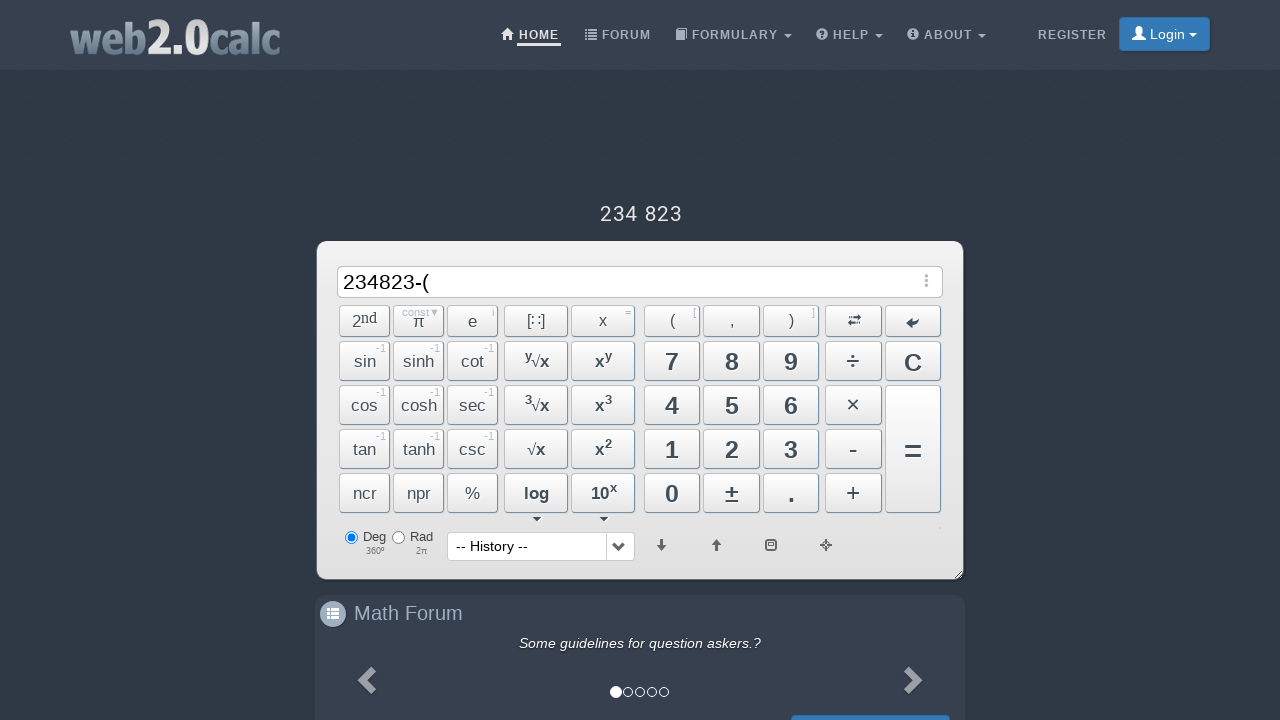

Clicked minus operator to make number negative at (853, 449) on #BtnMinus
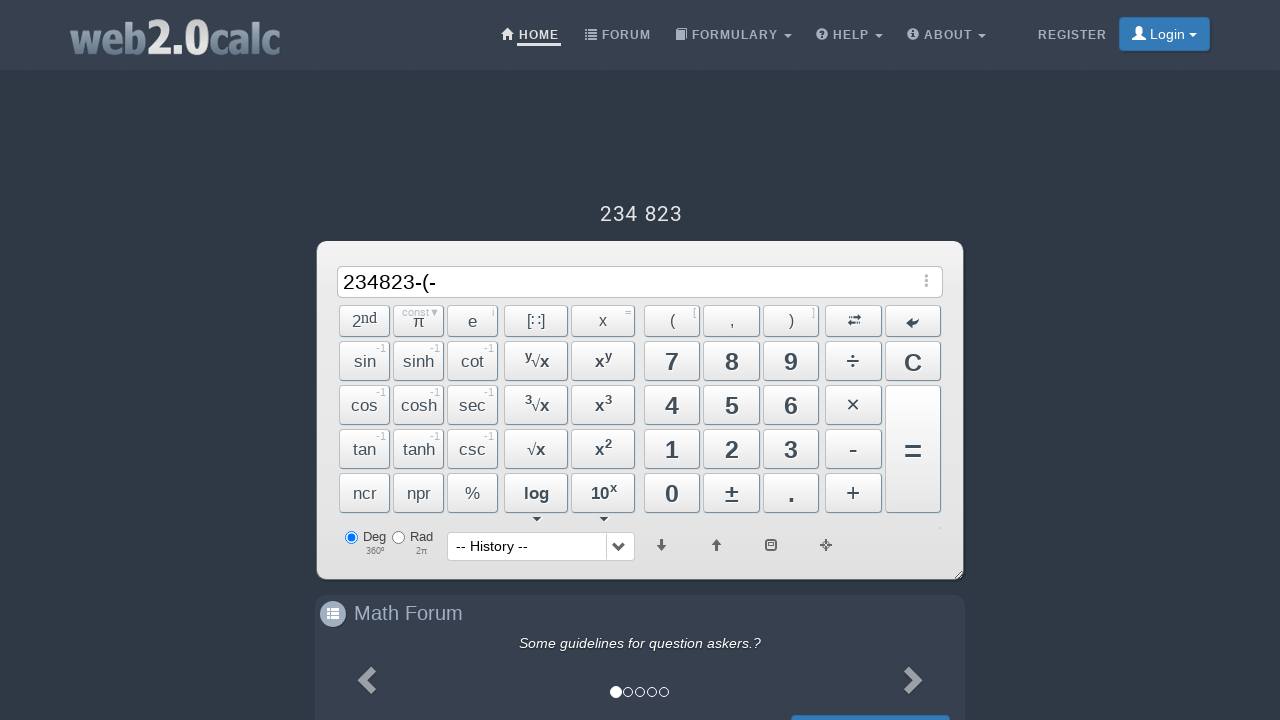

Clicked button 2 to start entering negative number at (732, 449) on #Btn2
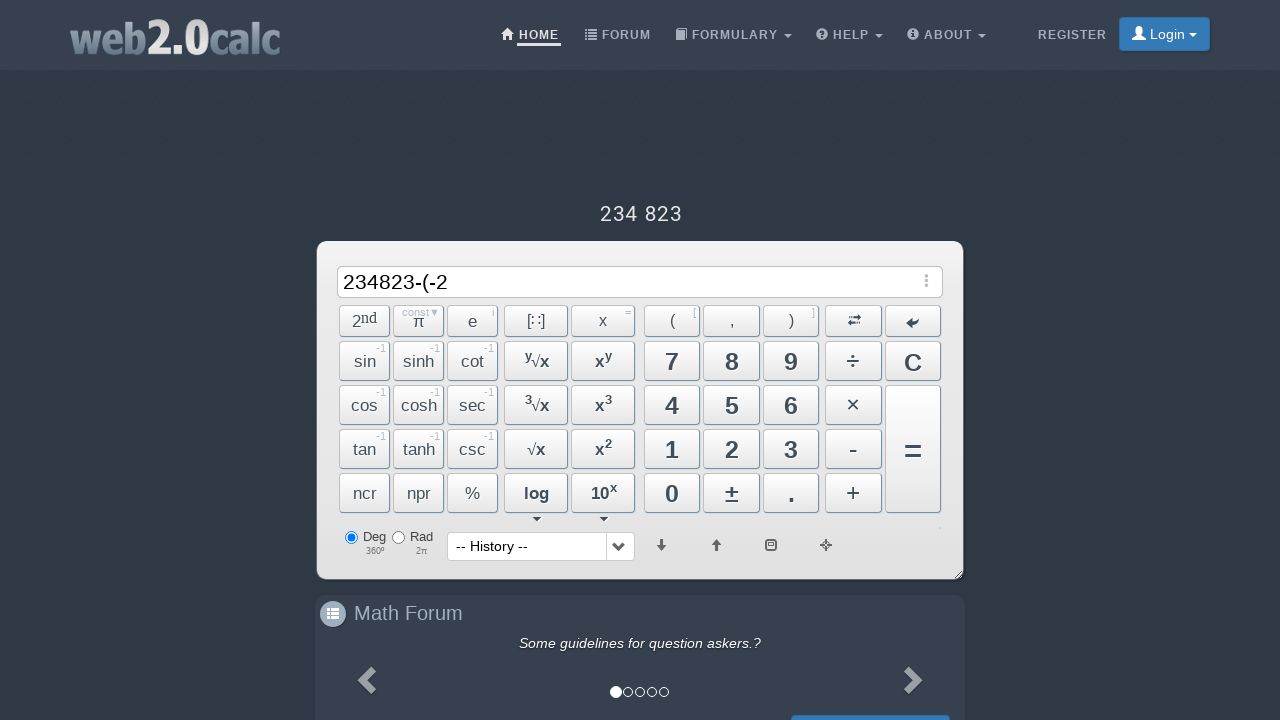

Clicked button 3 at (791, 449) on #Btn3
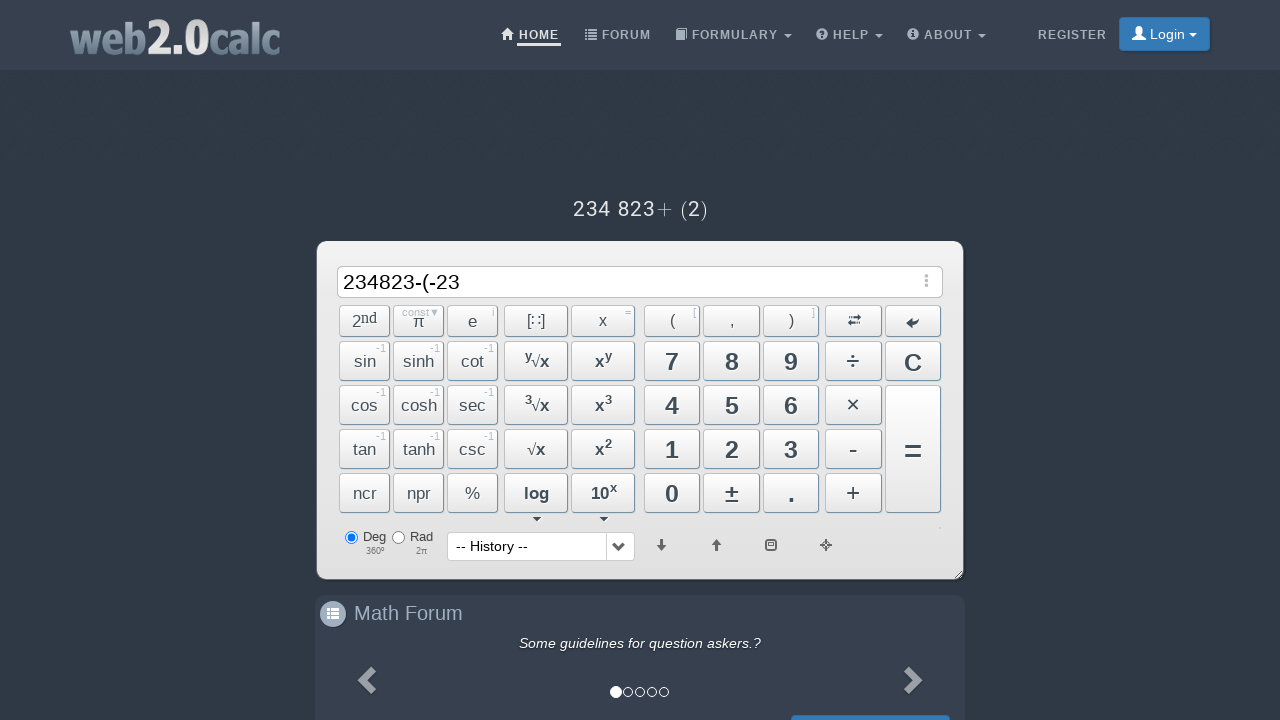

Clicked button 0 at (672, 493) on #Btn0
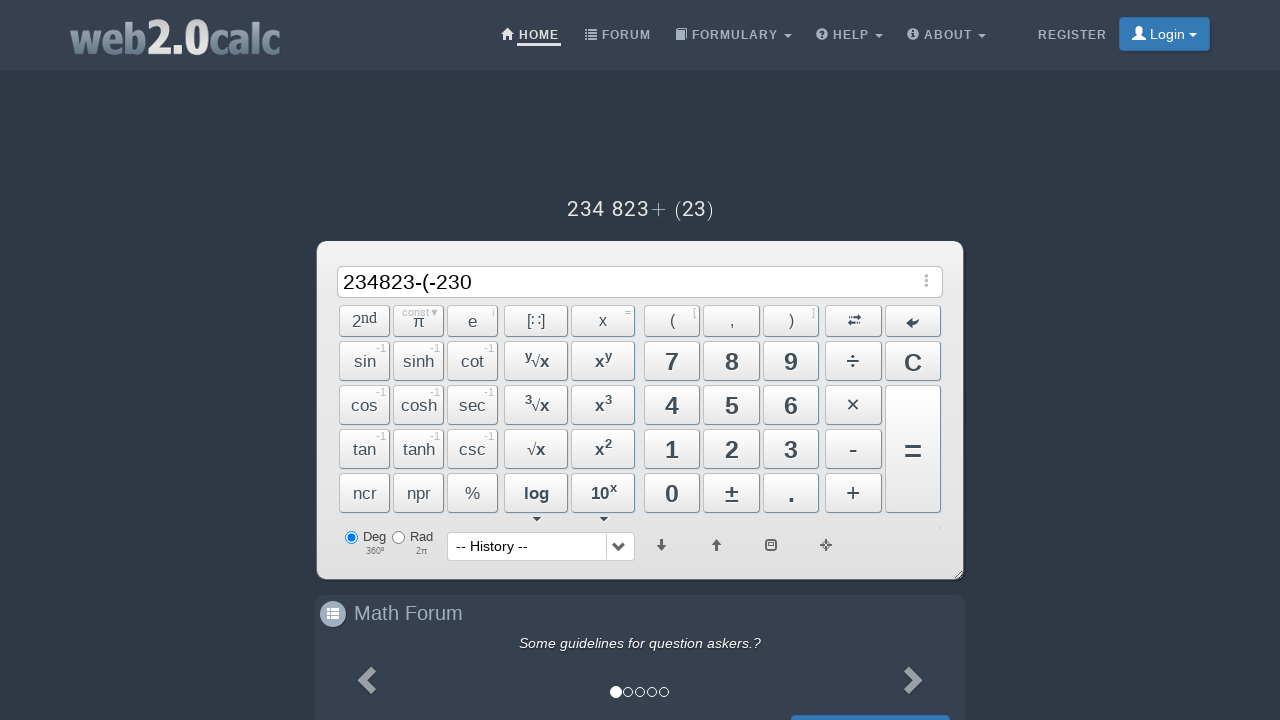

Clicked button 9 at (791, 361) on #Btn9
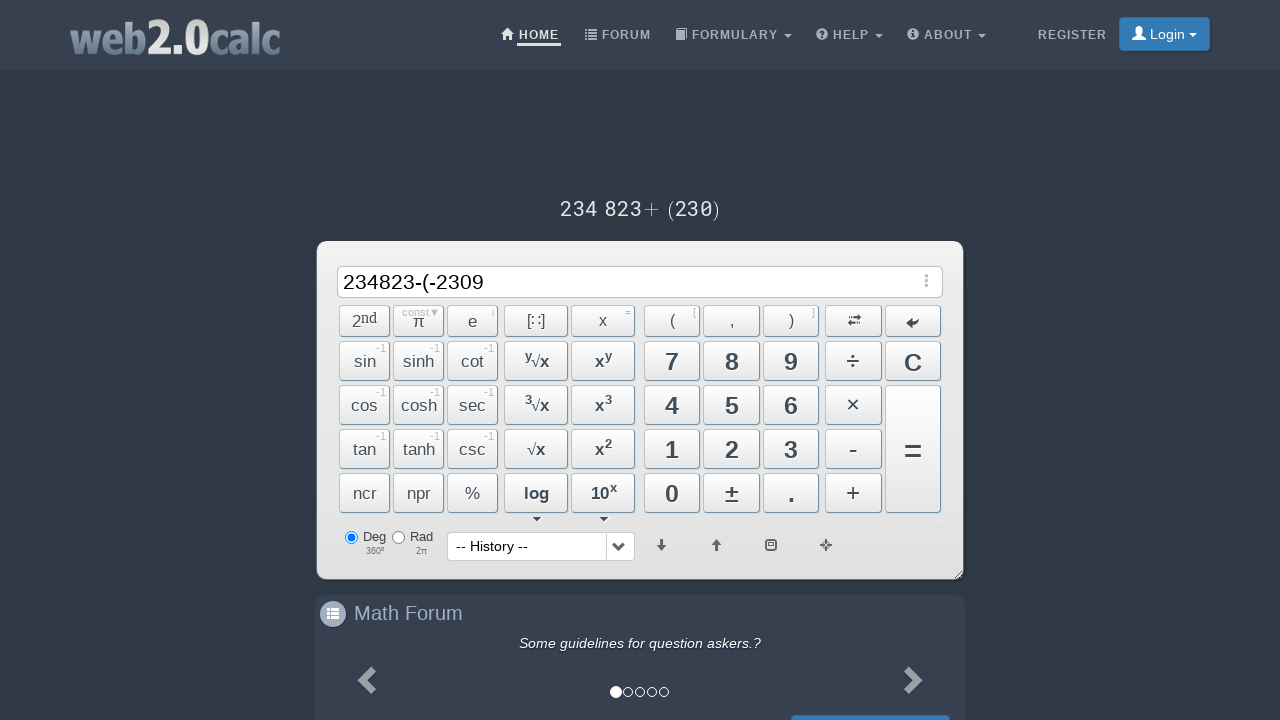

Clicked button 4 at (672, 405) on #Btn4
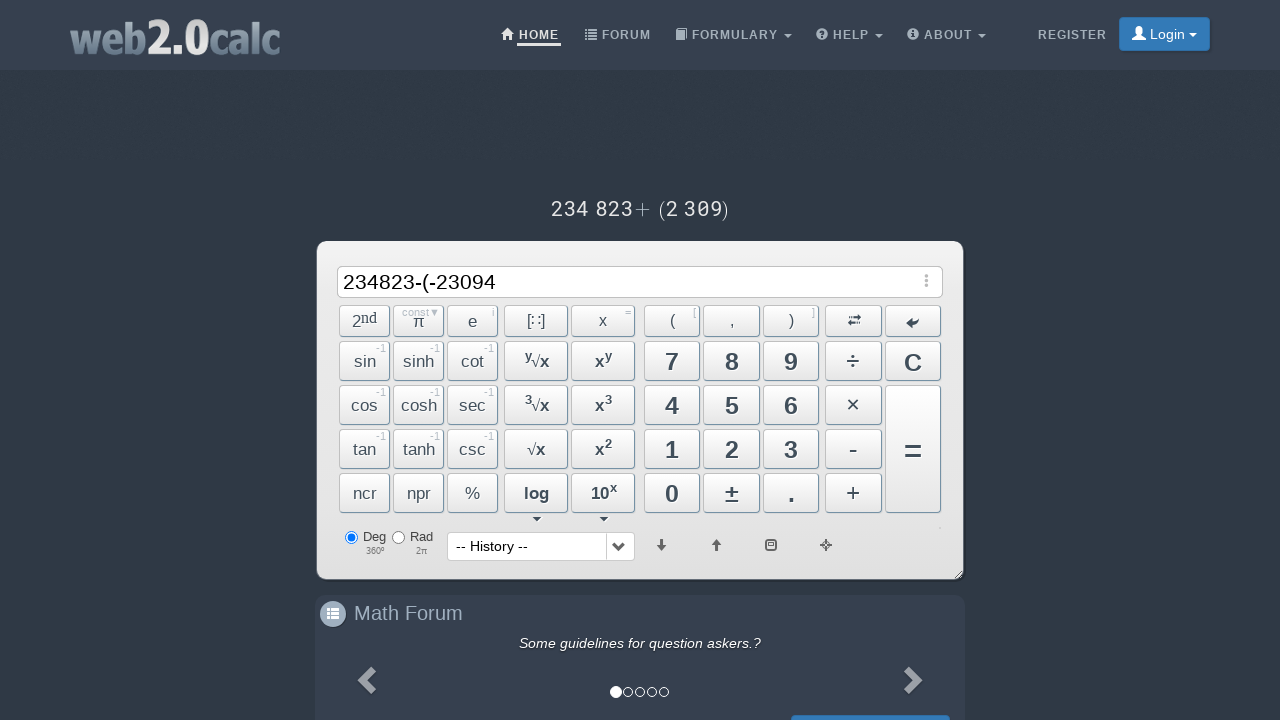

Clicked button 8 at (732, 361) on #Btn8
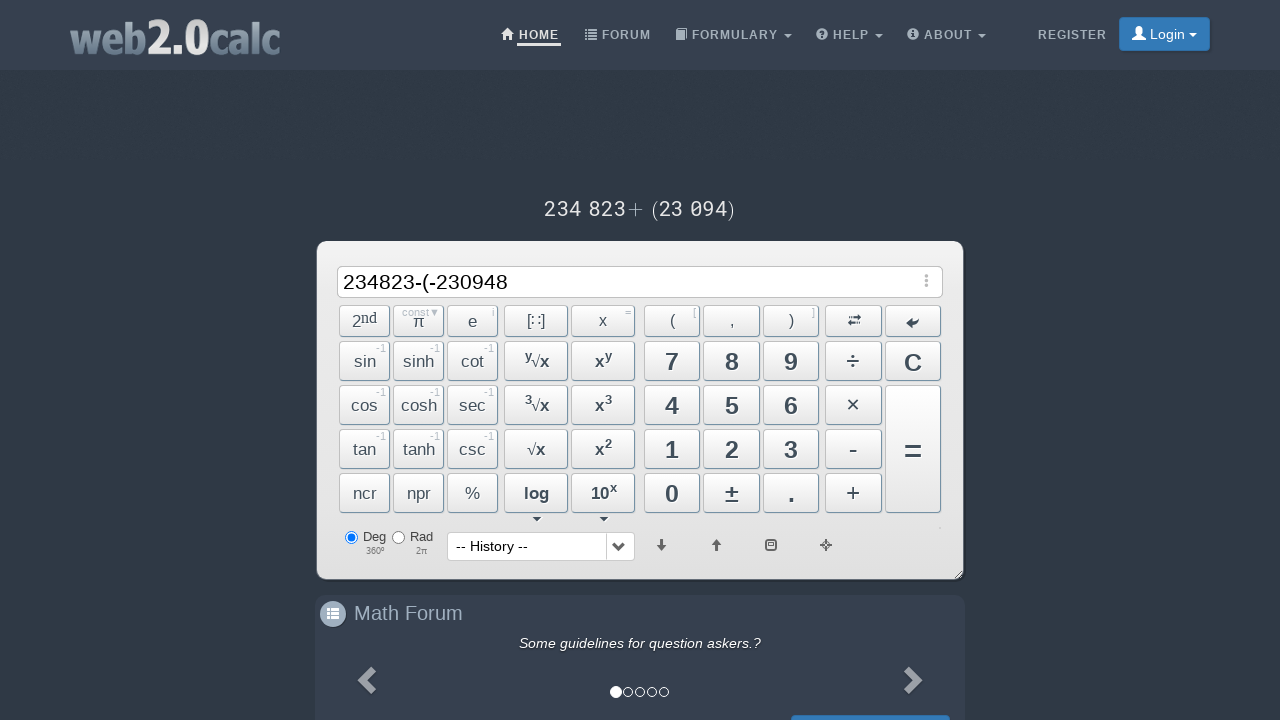

Clicked button 2 at (732, 449) on #Btn2
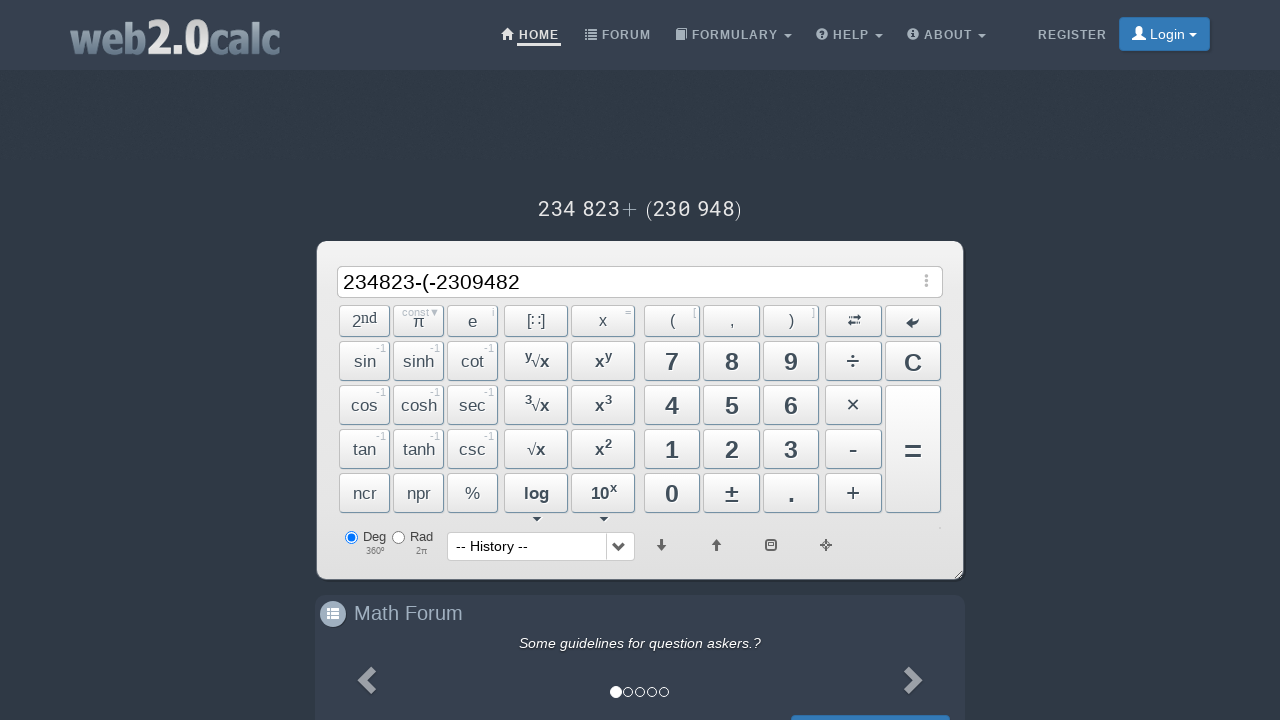

Clicked button 3 to complete entering 23094823 at (791, 449) on #Btn3
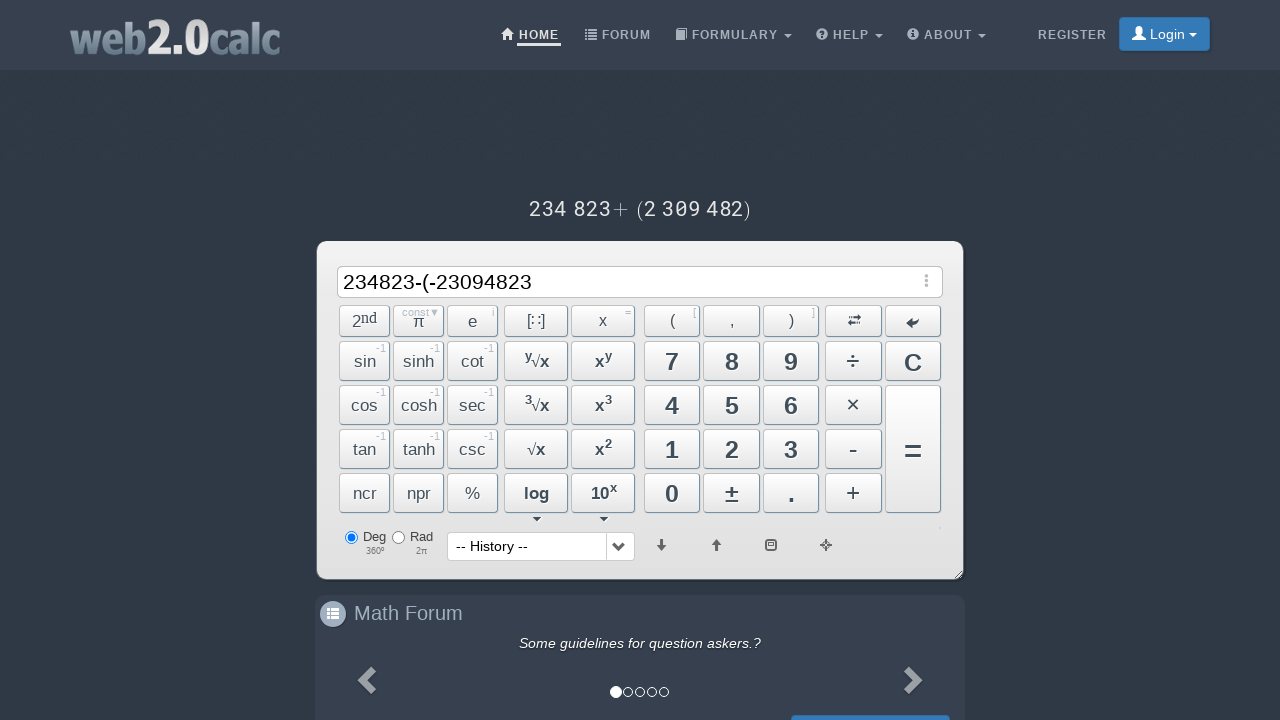

Clicked right parenthesis to complete negative number in parentheses at (791, 321) on #BtnParanR
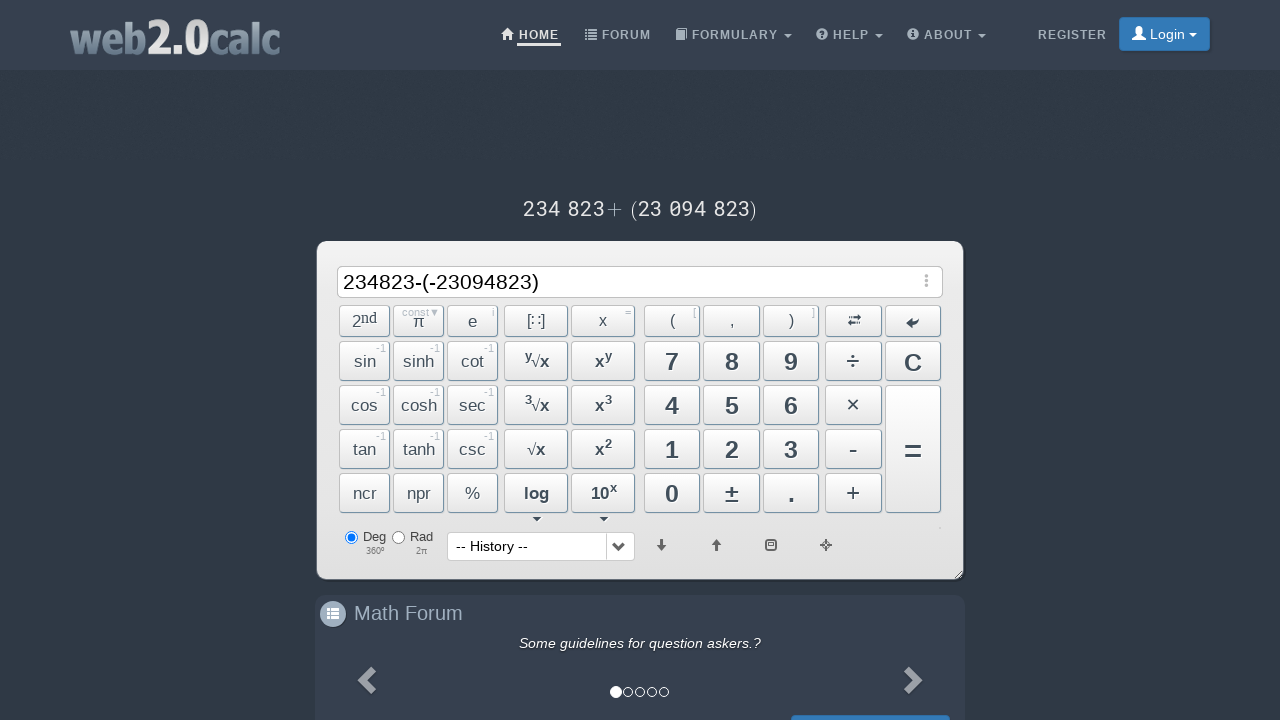

Clicked equals button to calculate result at (913, 449) on #BtnCalc
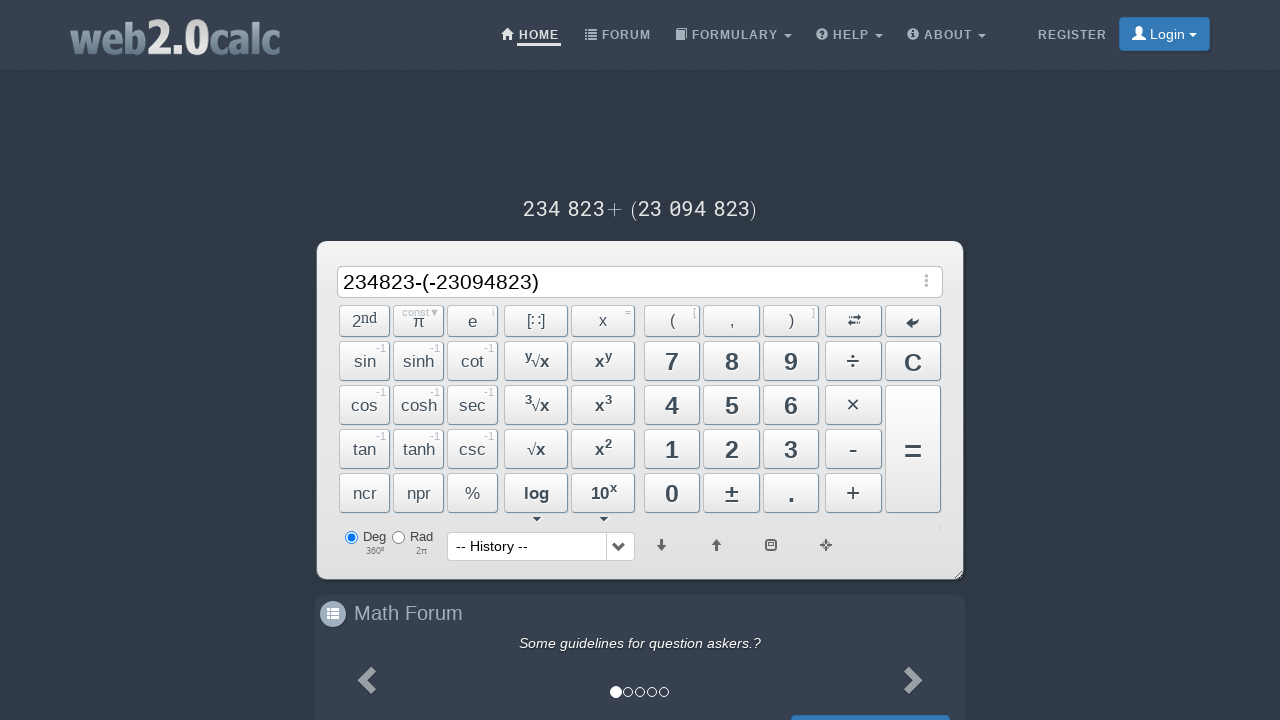

Verified result is displayed in input field
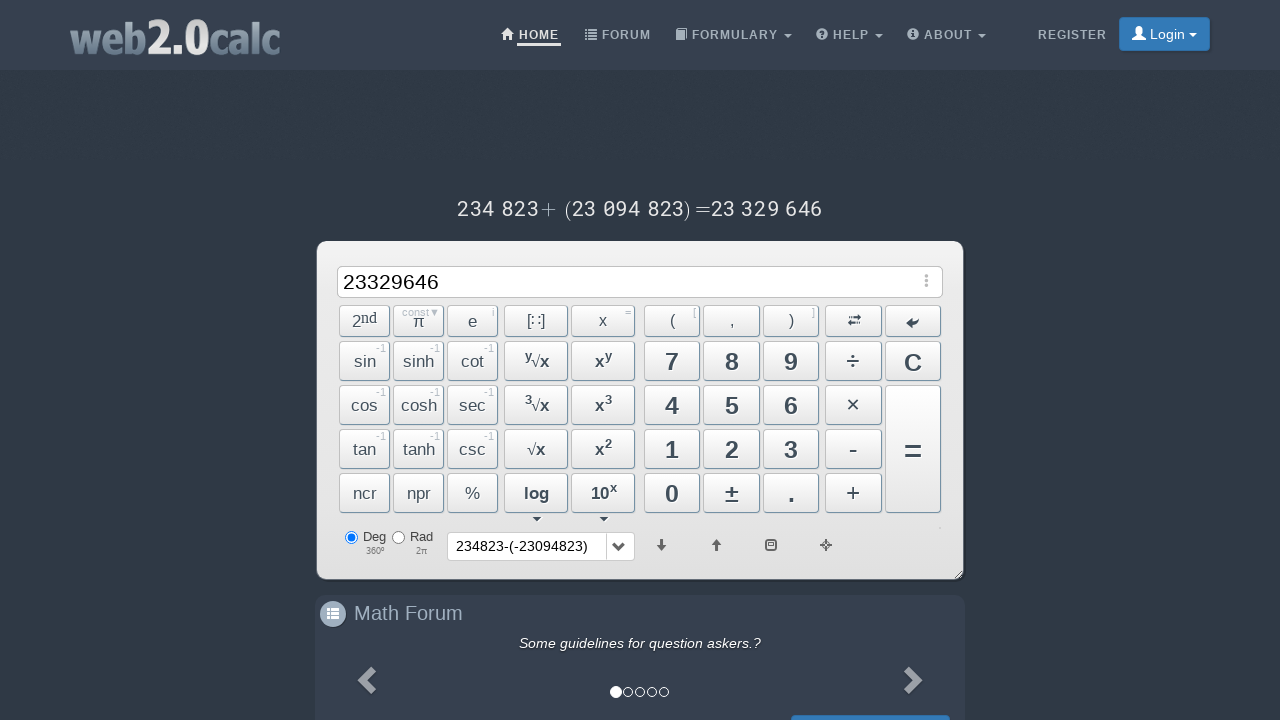

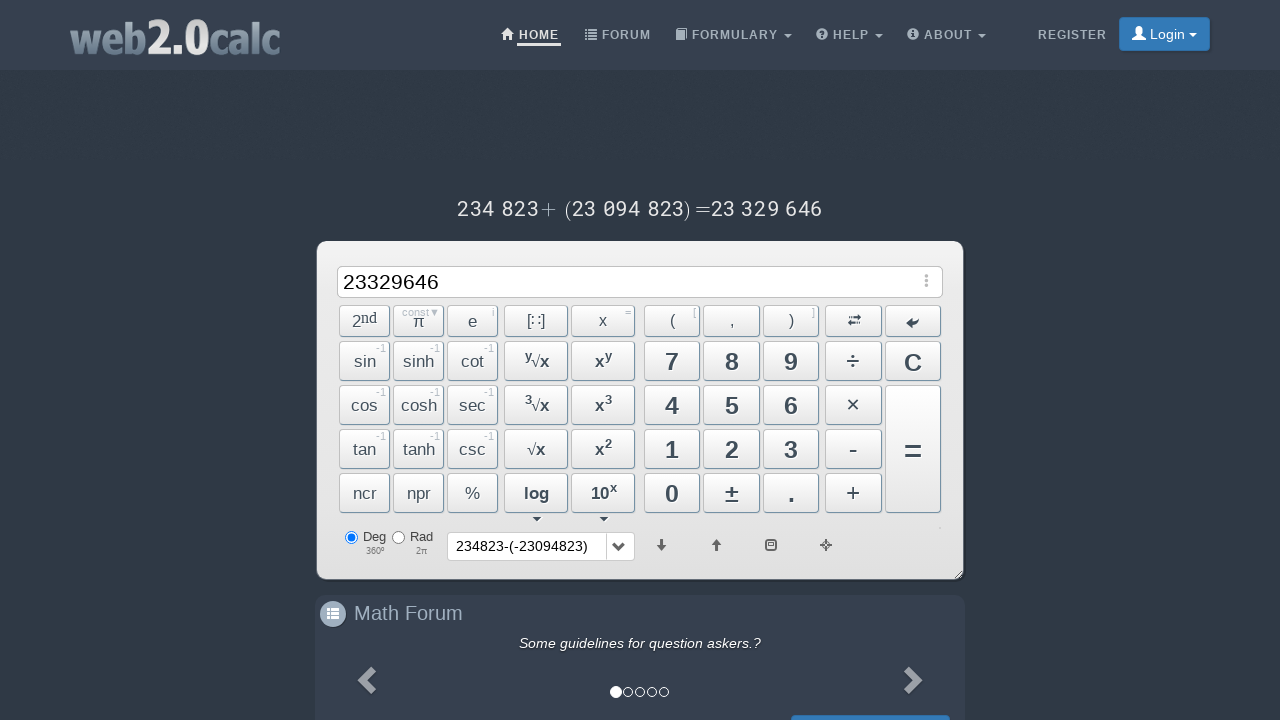